Tests basic browser automation by navigating to a demo page and clicking a button that opens a new browser window/tab.

Starting URL: http://demo.automationtesting.in/Windows.html

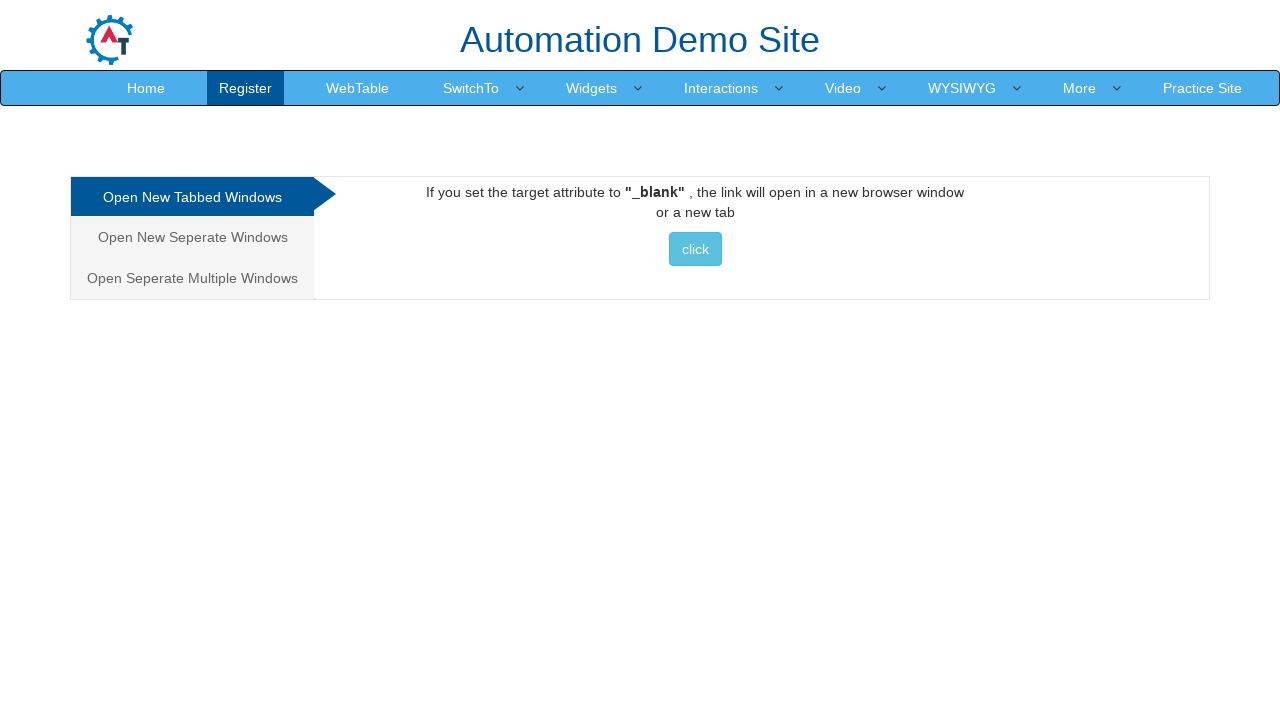

Clicked button in Tabbed section to open new window at (695, 249) on xpath=//*[@id='Tabbed']/a/button
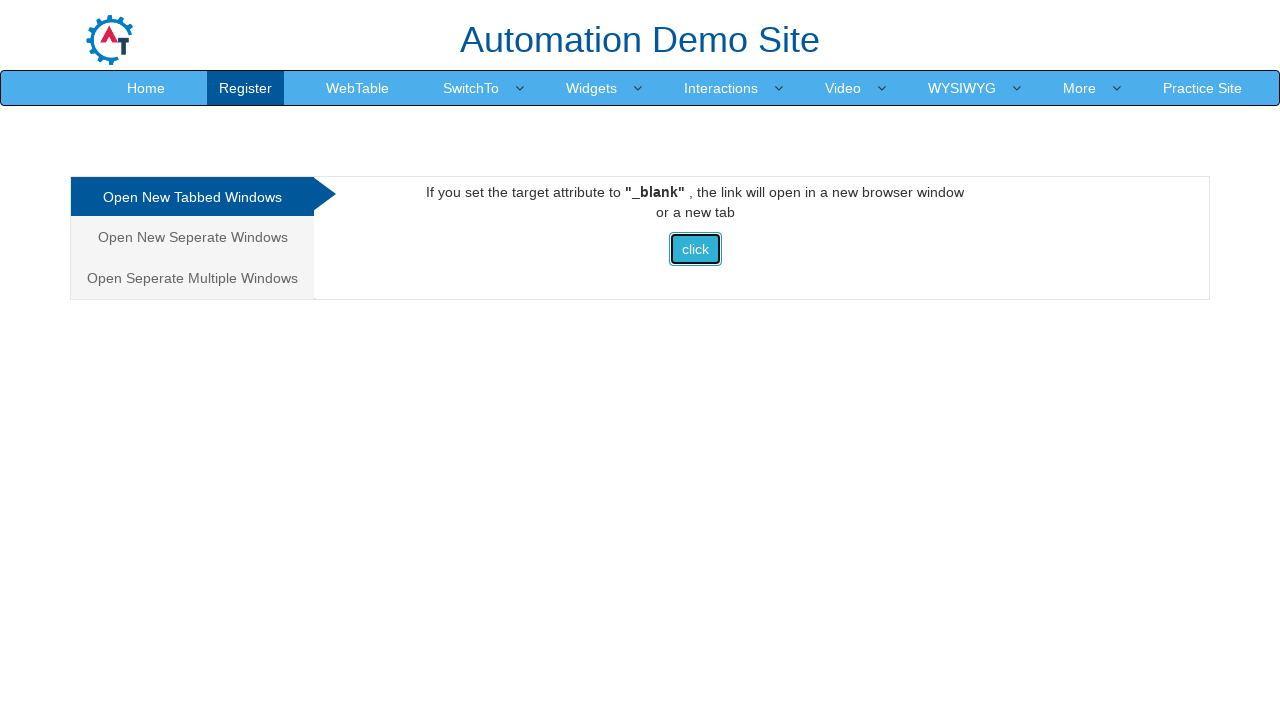

Waited 2 seconds for new page/popup to load
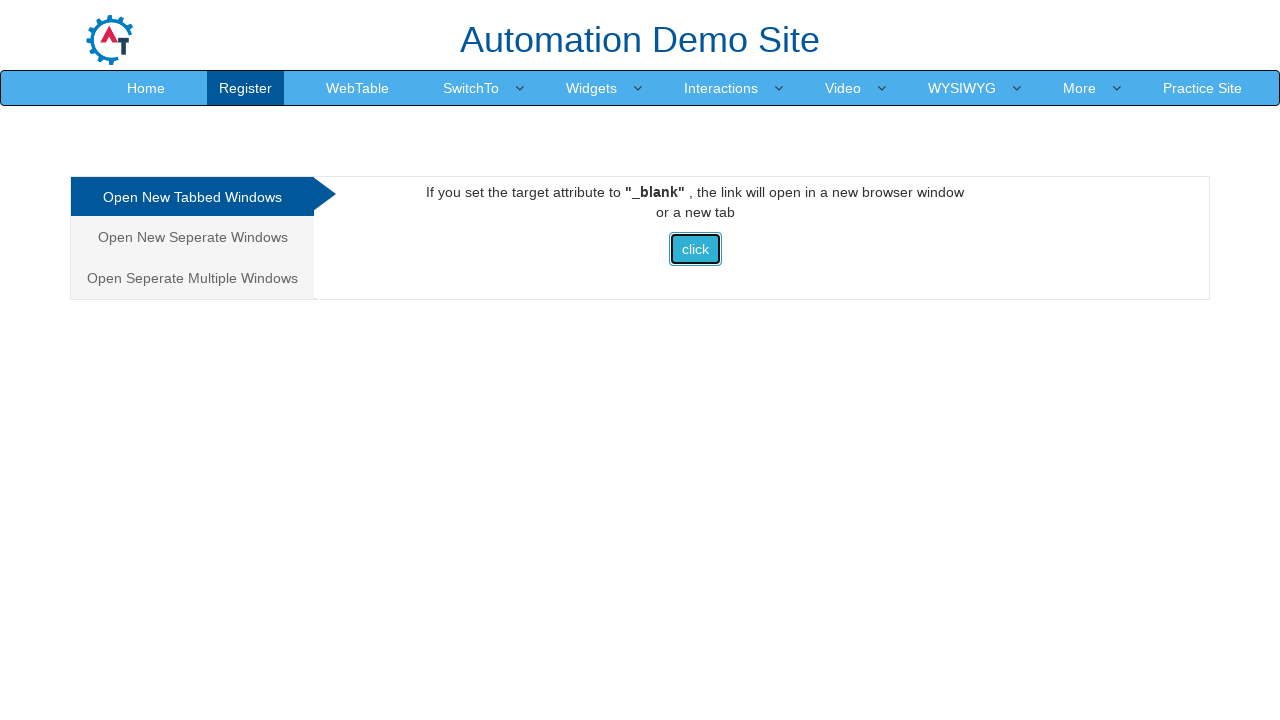

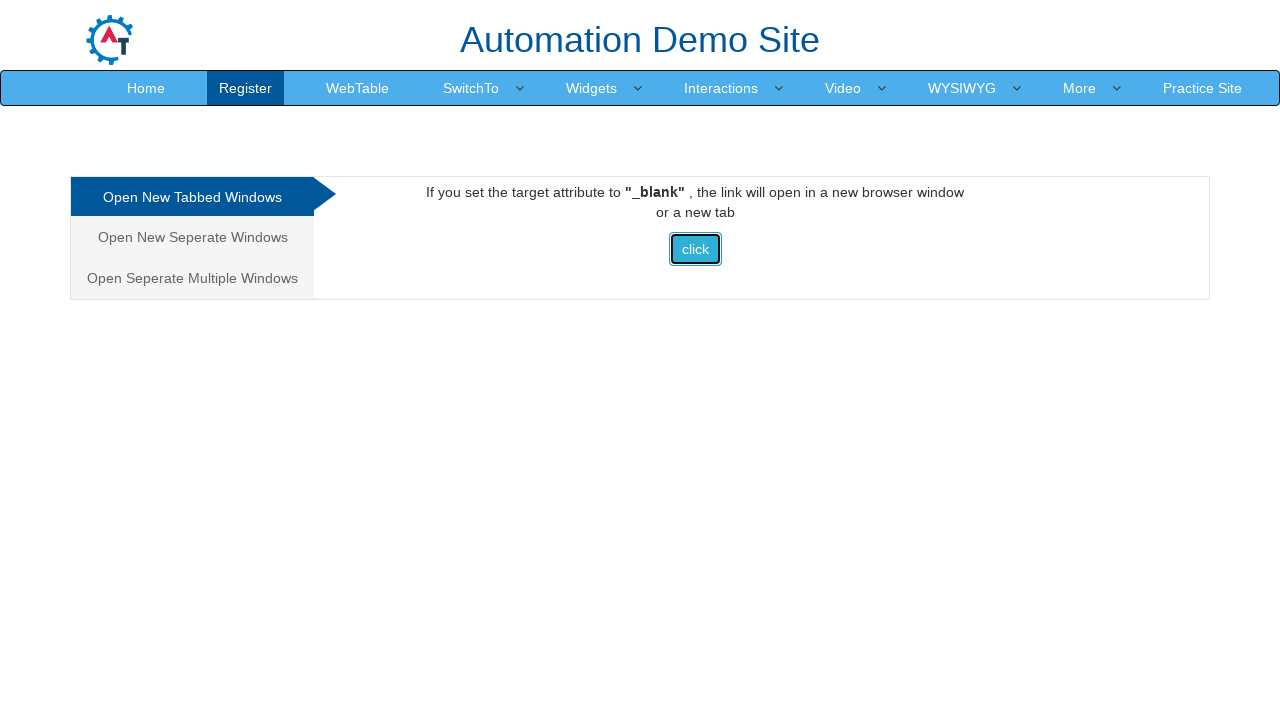